Tests an input validation form by filling in first name, surname, age, selecting a country from dropdown, and submitting the form to verify navigation to a new page.

Starting URL: https://testpages.eviltester.com/styled/validation/input-validation.html

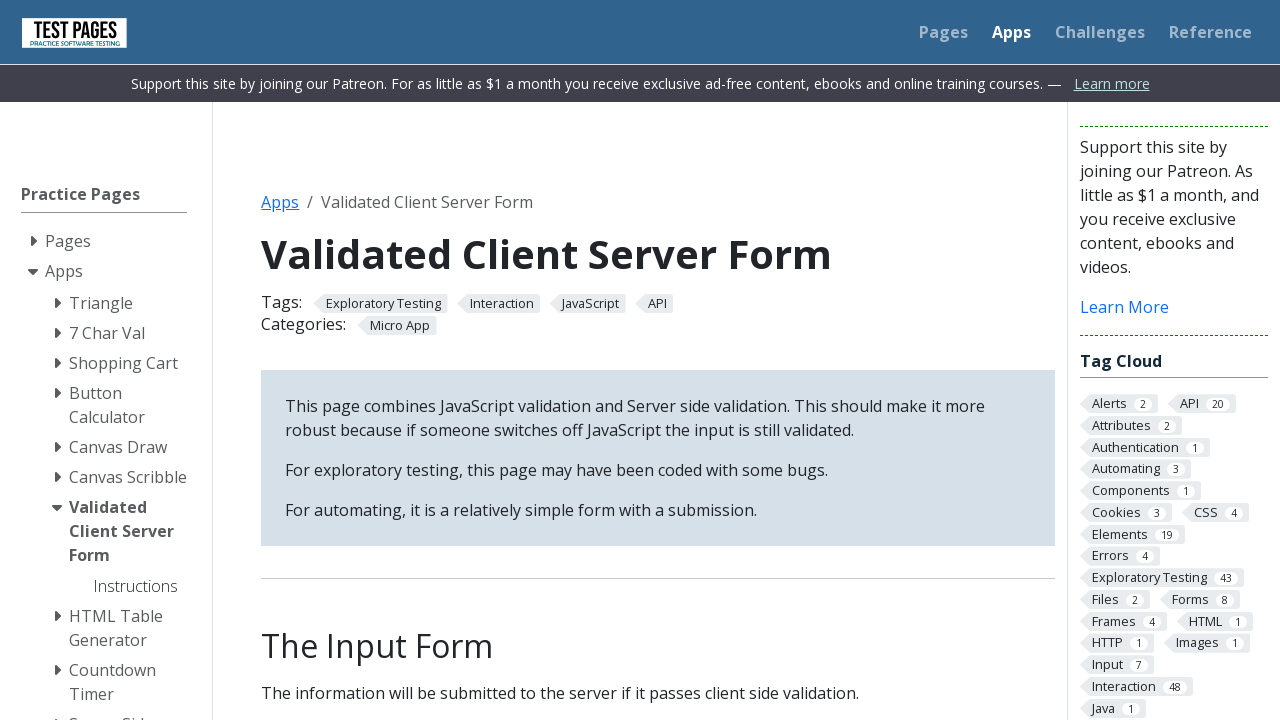

Filled first name field with 'chaya' on #firstname
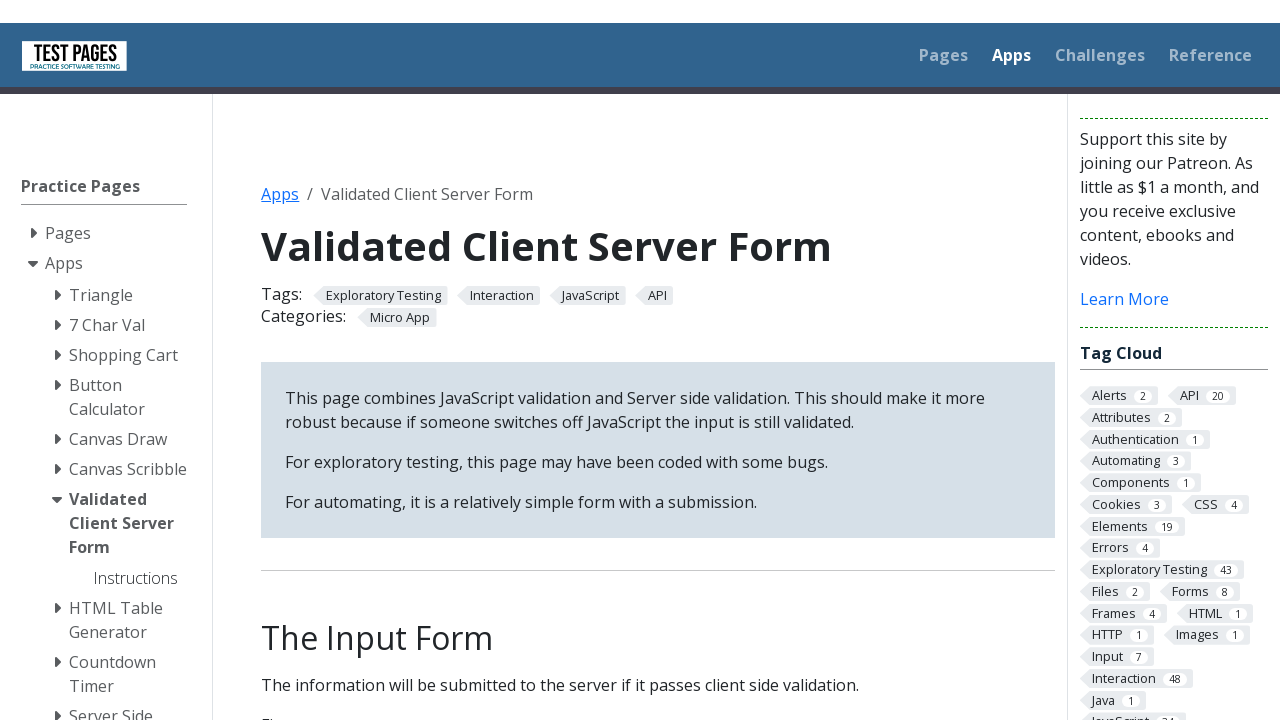

Filled surname field with 'Zilberstein' on #surname
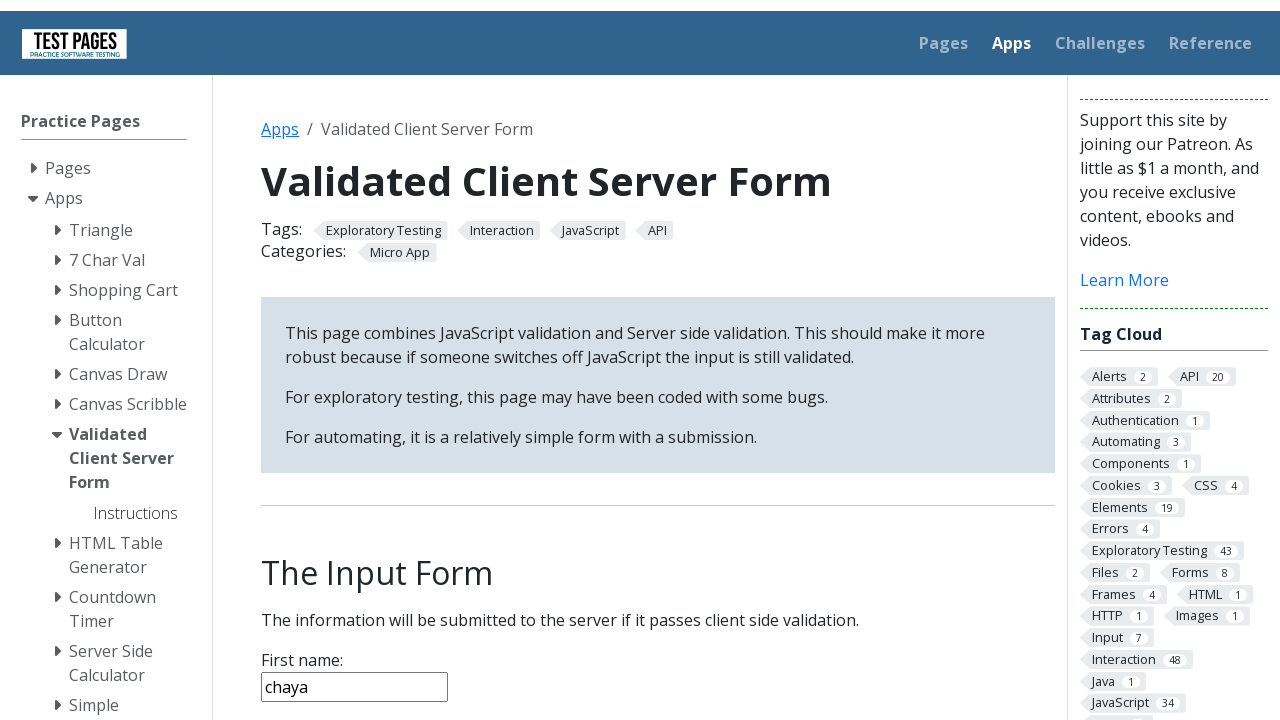

Filled age field with '21' on #age
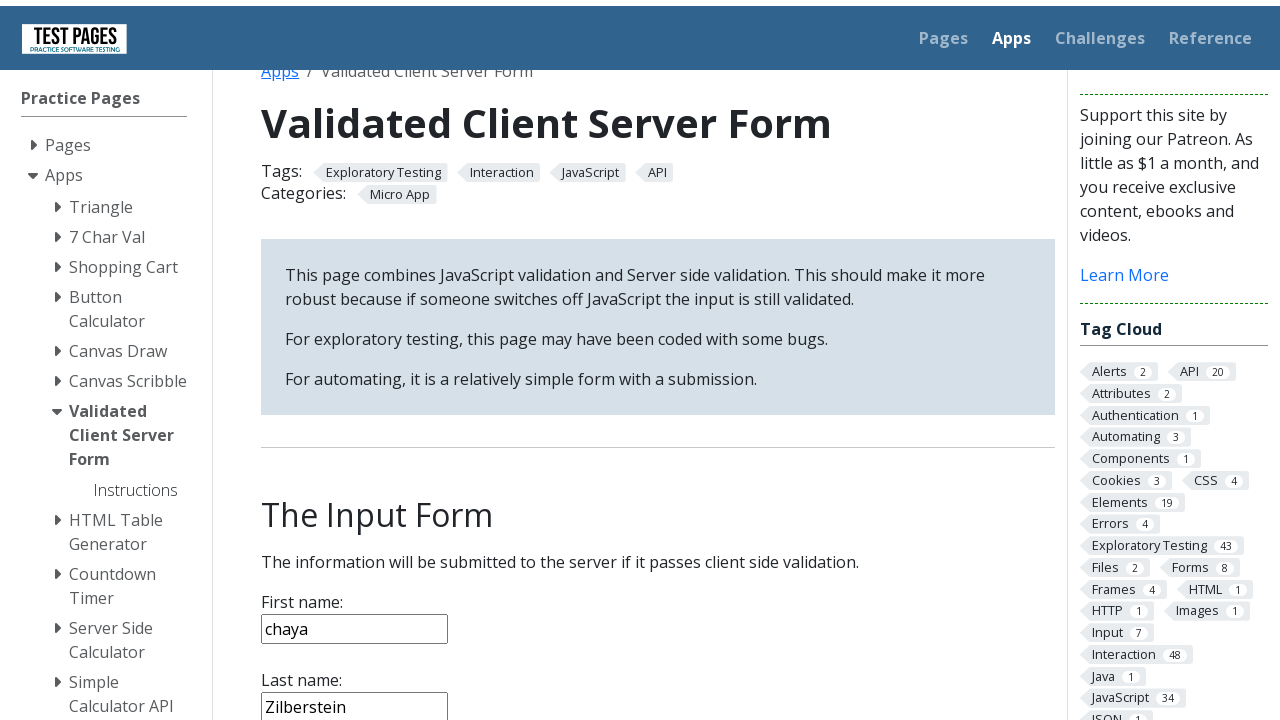

Selected 'Israel' from country dropdown on select[name='country']
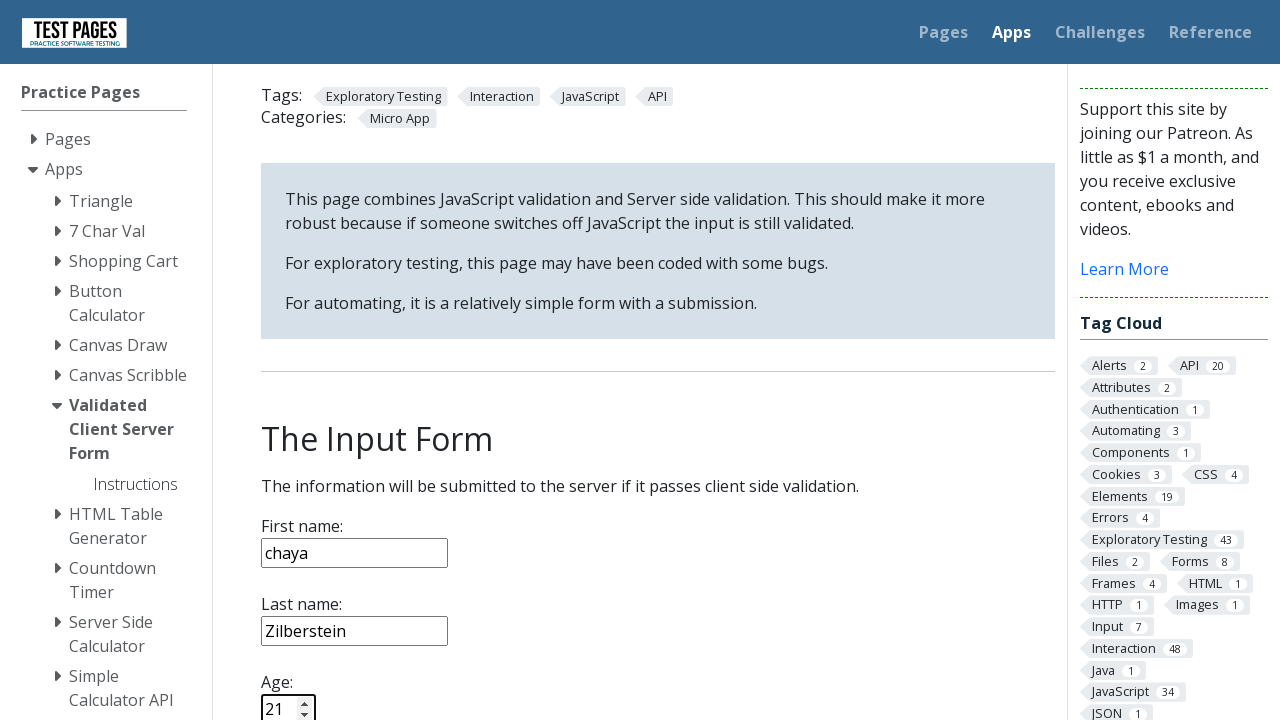

Clicked submit button to submit the form at (296, 368) on input[type='submit']
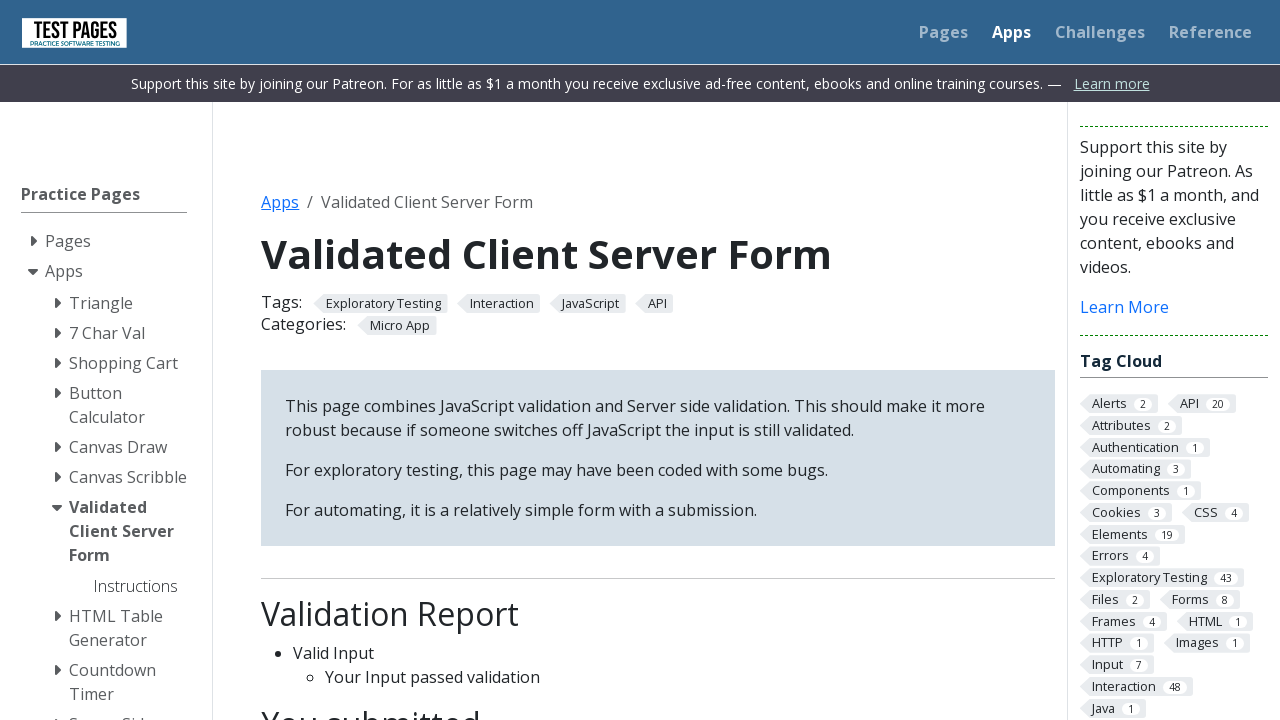

Navigation completed - page URL changed from the input validation form
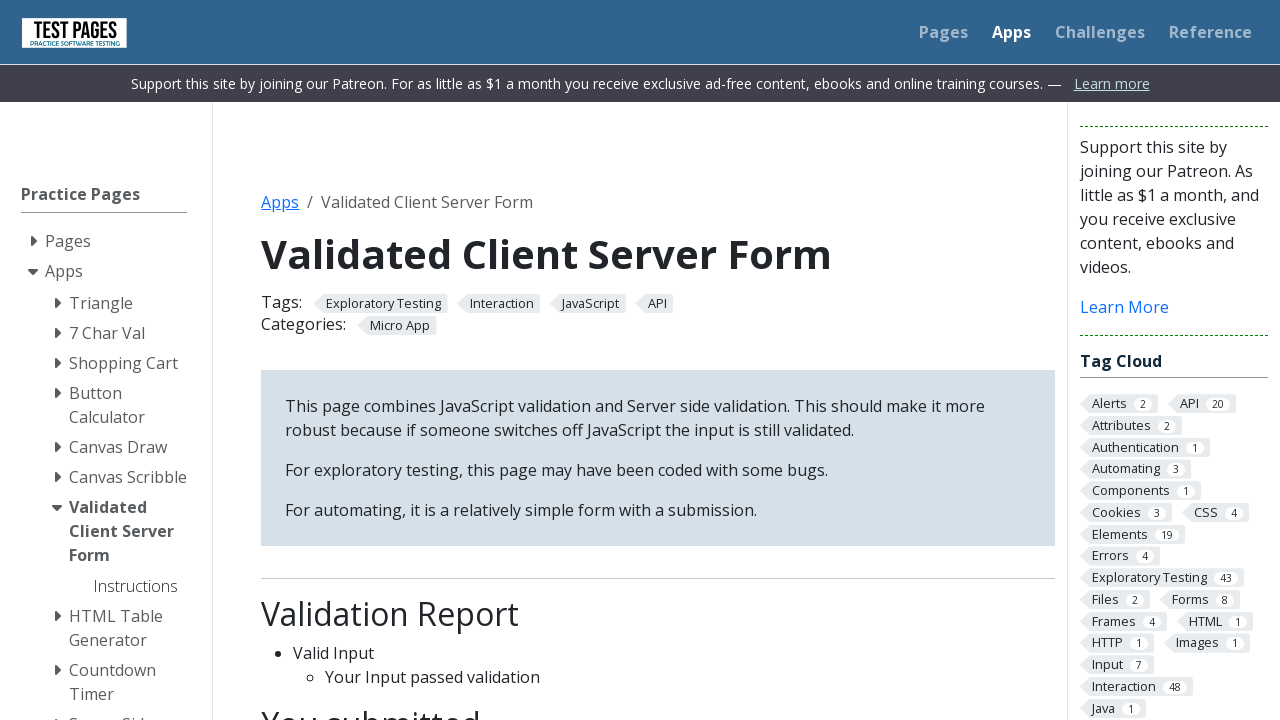

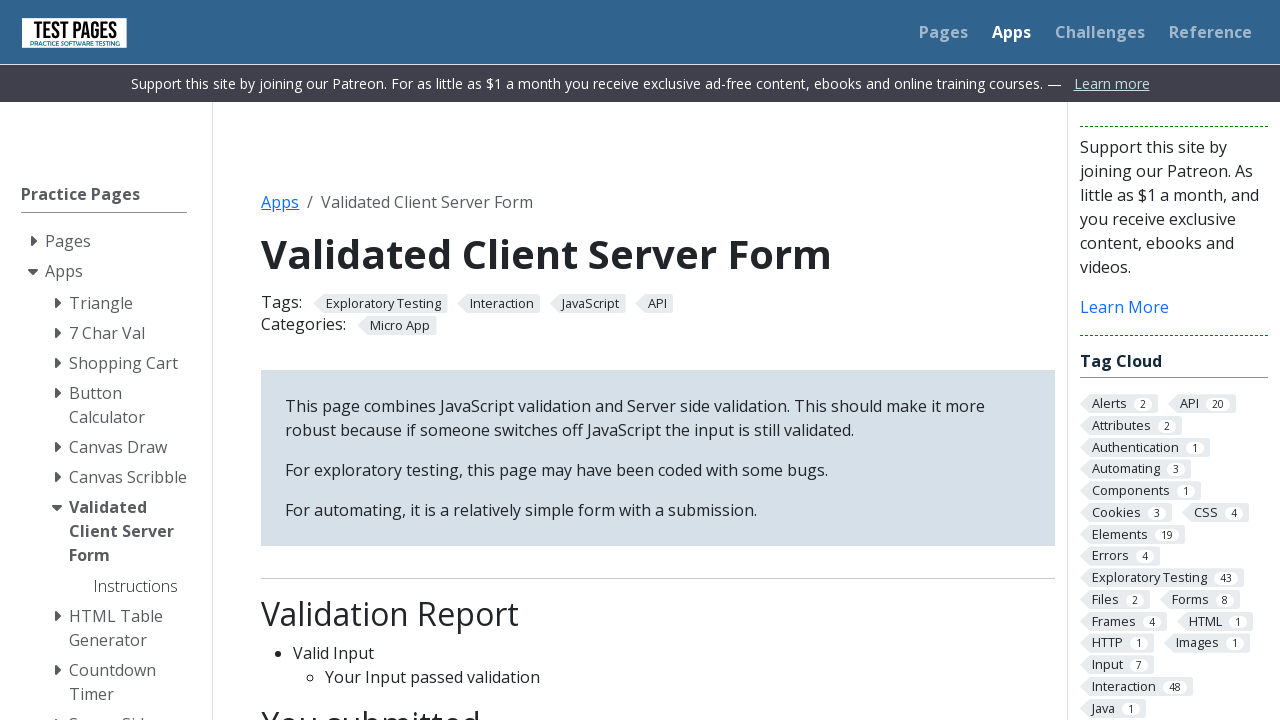